Tests JavaScript alert handling by clicking a button that triggers an alert, accepting the alert, and verifying the result message is displayed correctly.

Starting URL: https://practice.cydeo.com/javascript_alerts

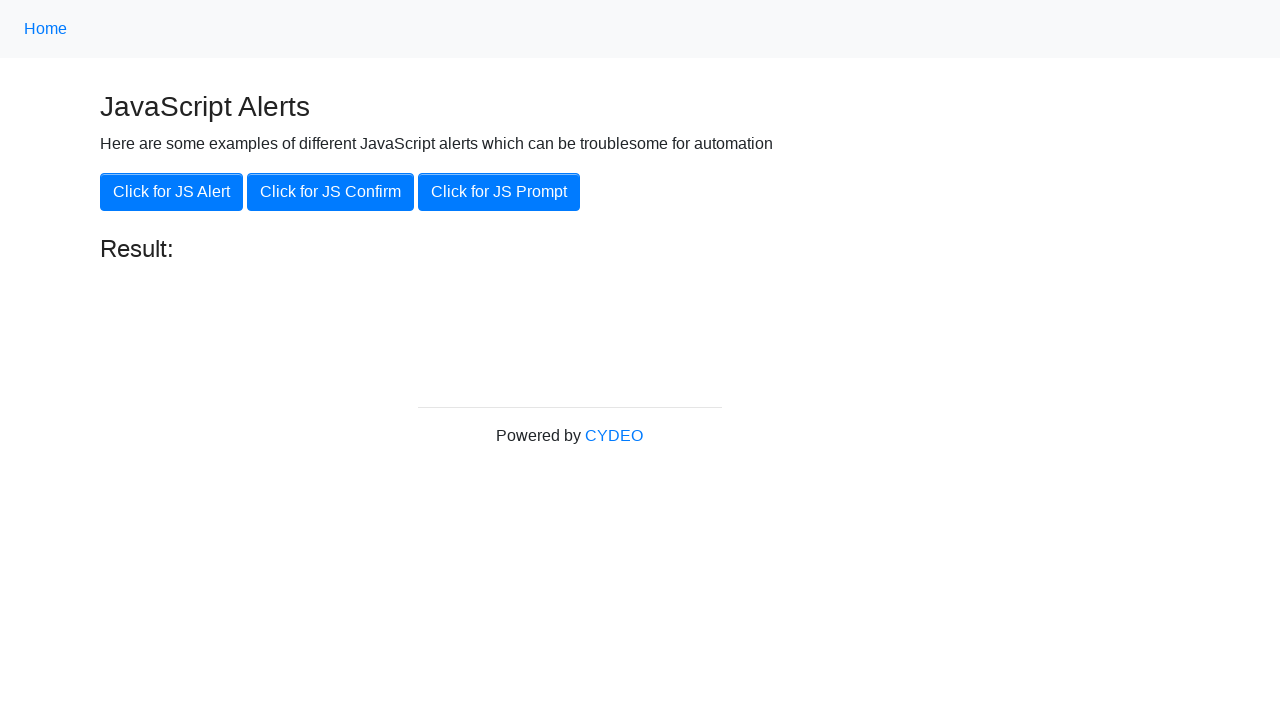

Navigated to JavaScript alerts practice page
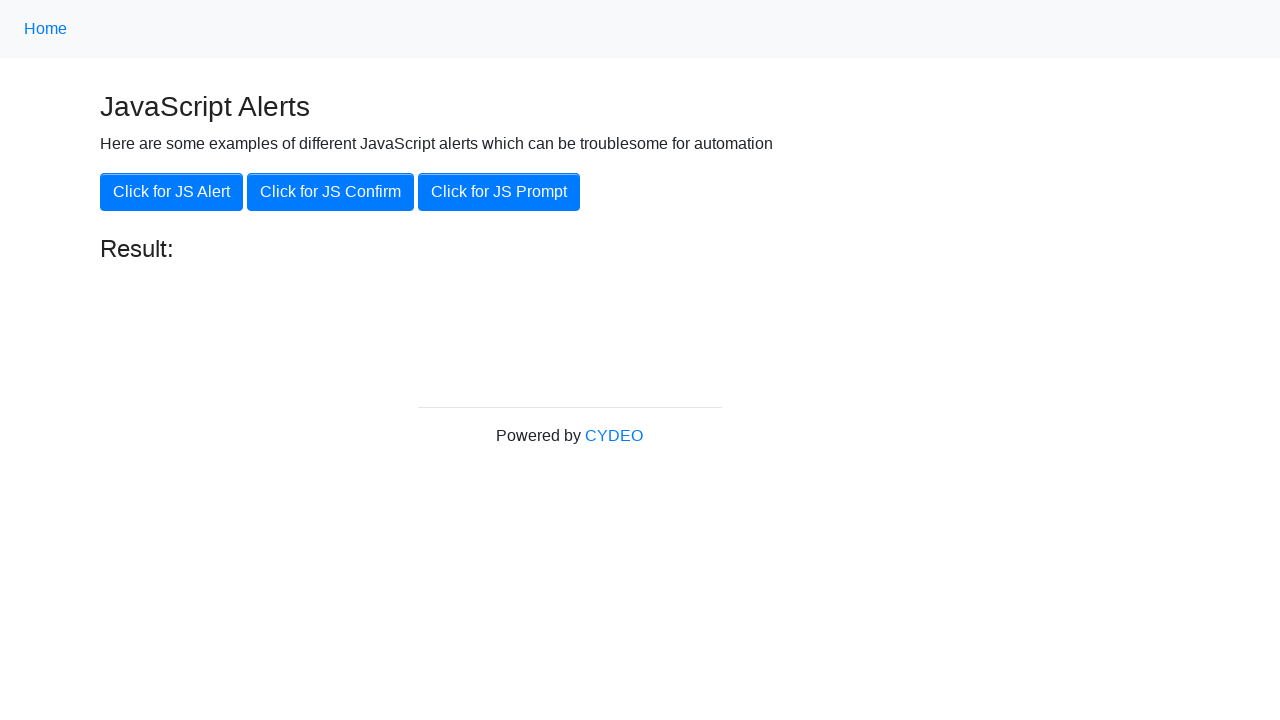

Clicked the 'Click for JS Alert' button at (172, 192) on xpath=//button[.='Click for JS Alert']
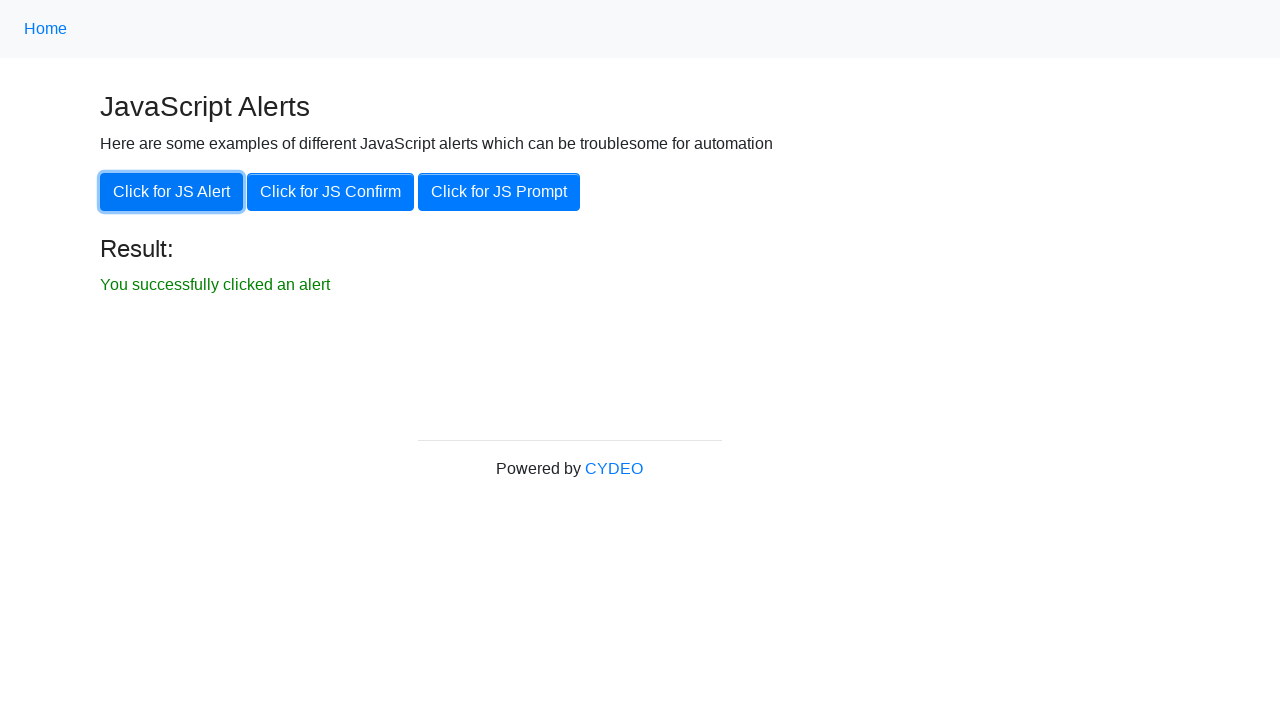

Set up dialog handler to accept alert
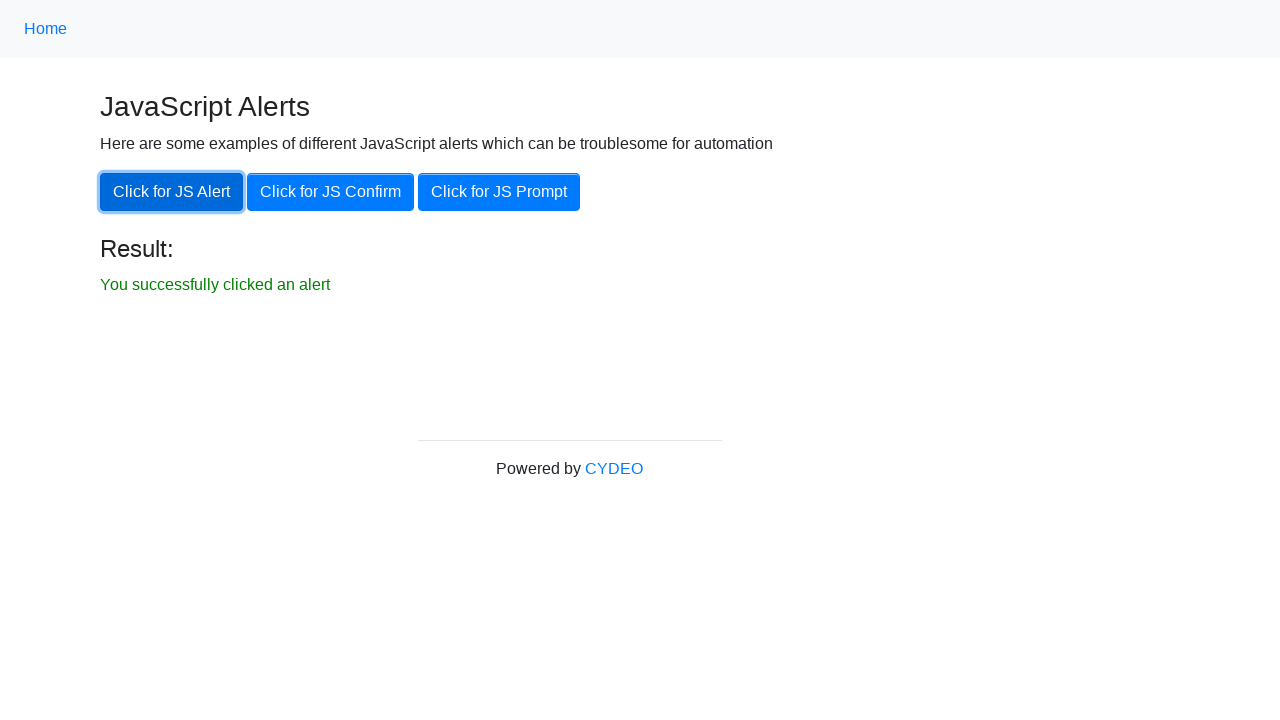

Waited 1 second for alert processing
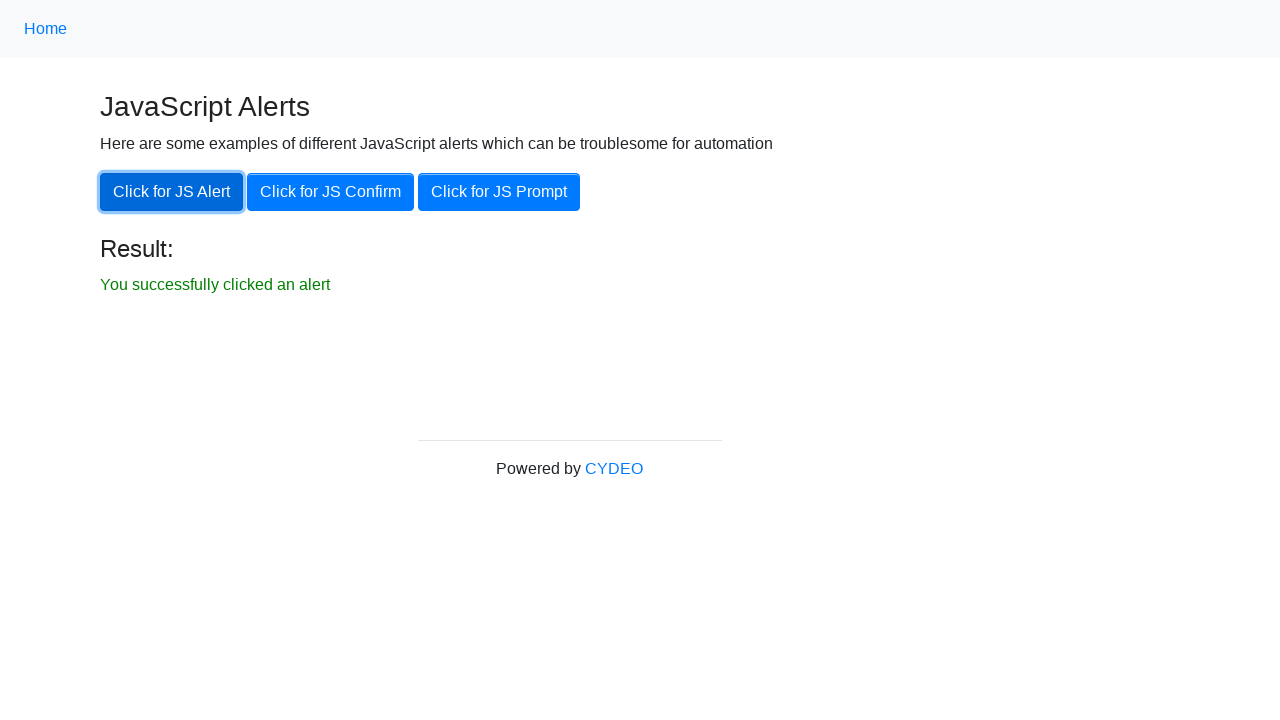

Result element became visible
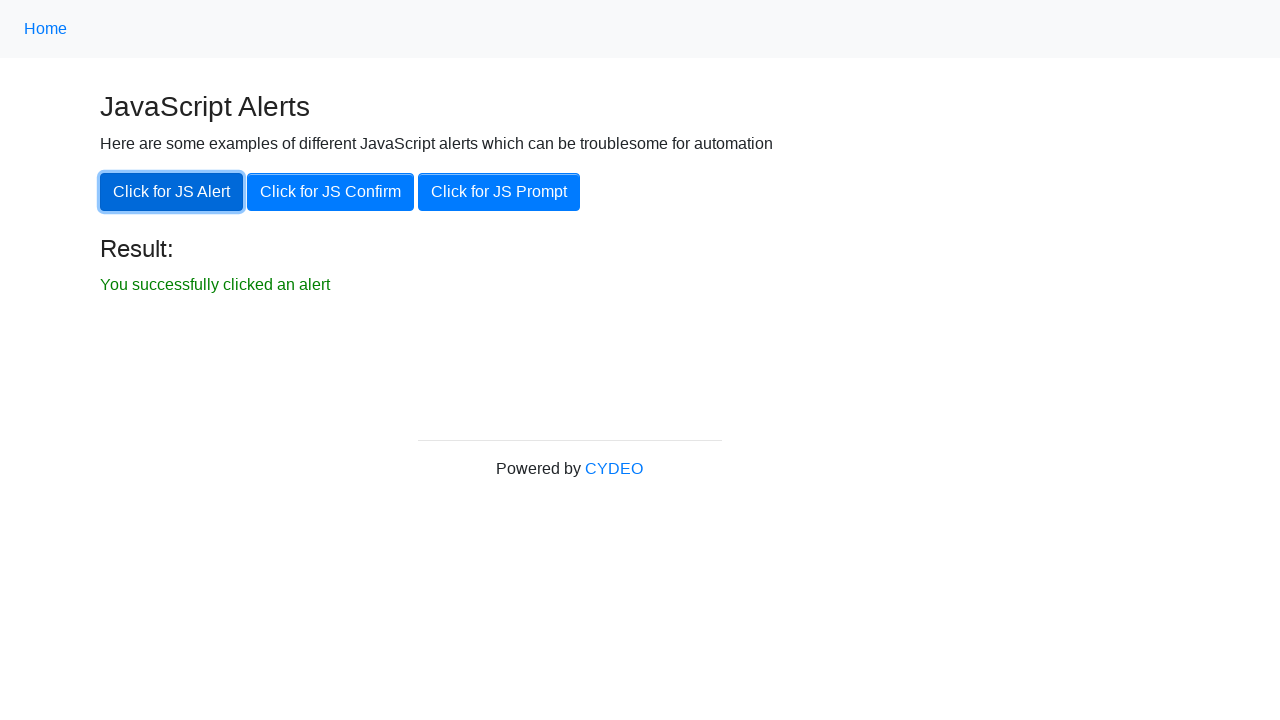

Verified result message: 'You successfully clicked an alert'
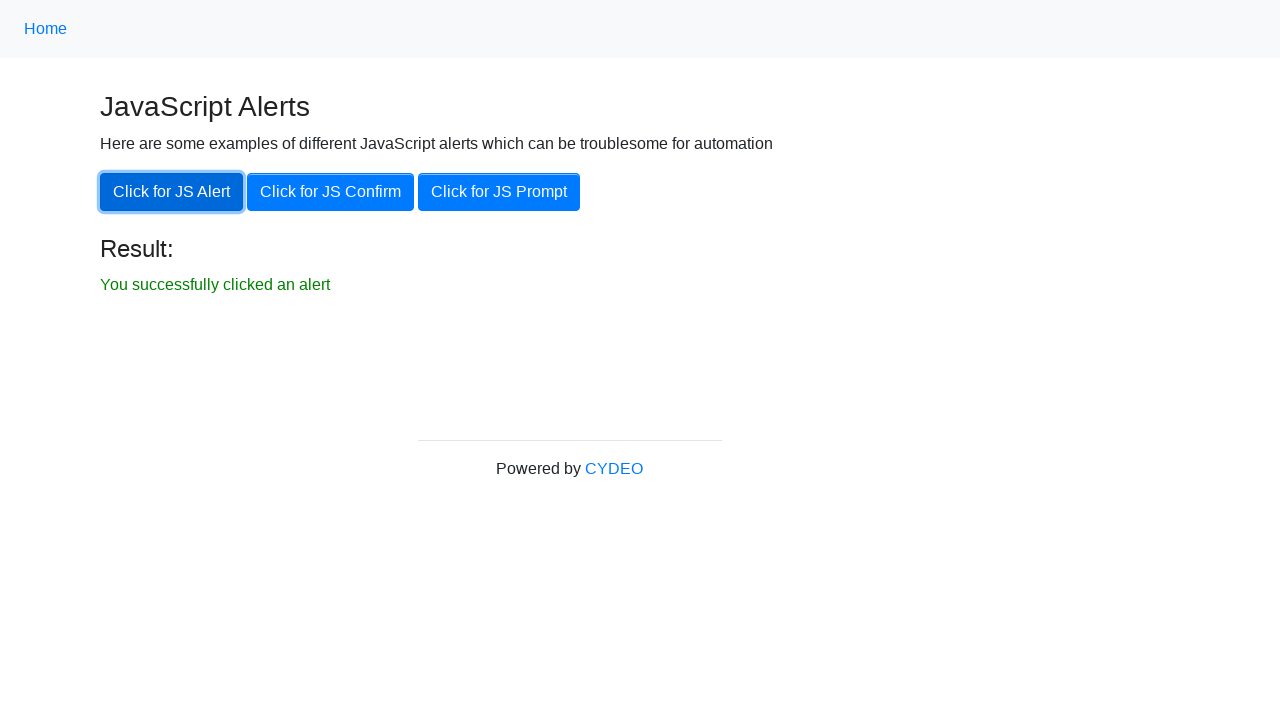

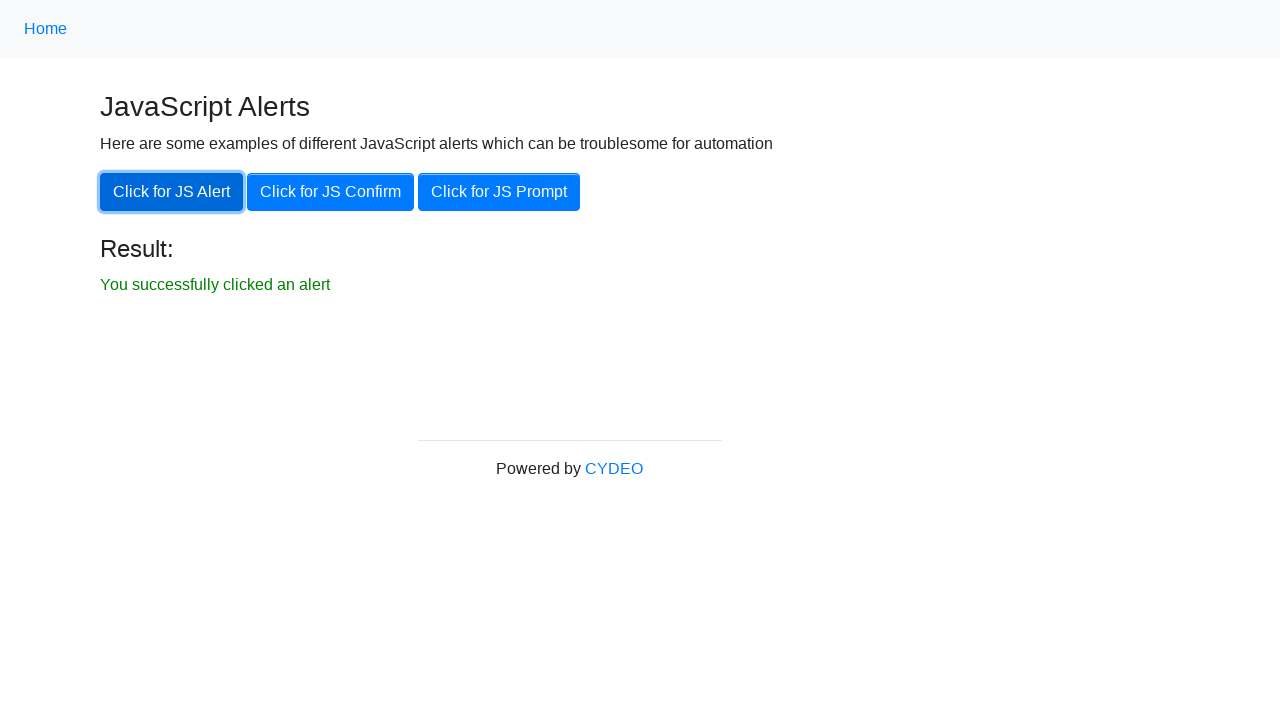